Navigates to Coinbase price page for a cryptocurrency and waits for the page to load

Starting URL: https://www.coinbase.com/price/bitcoin

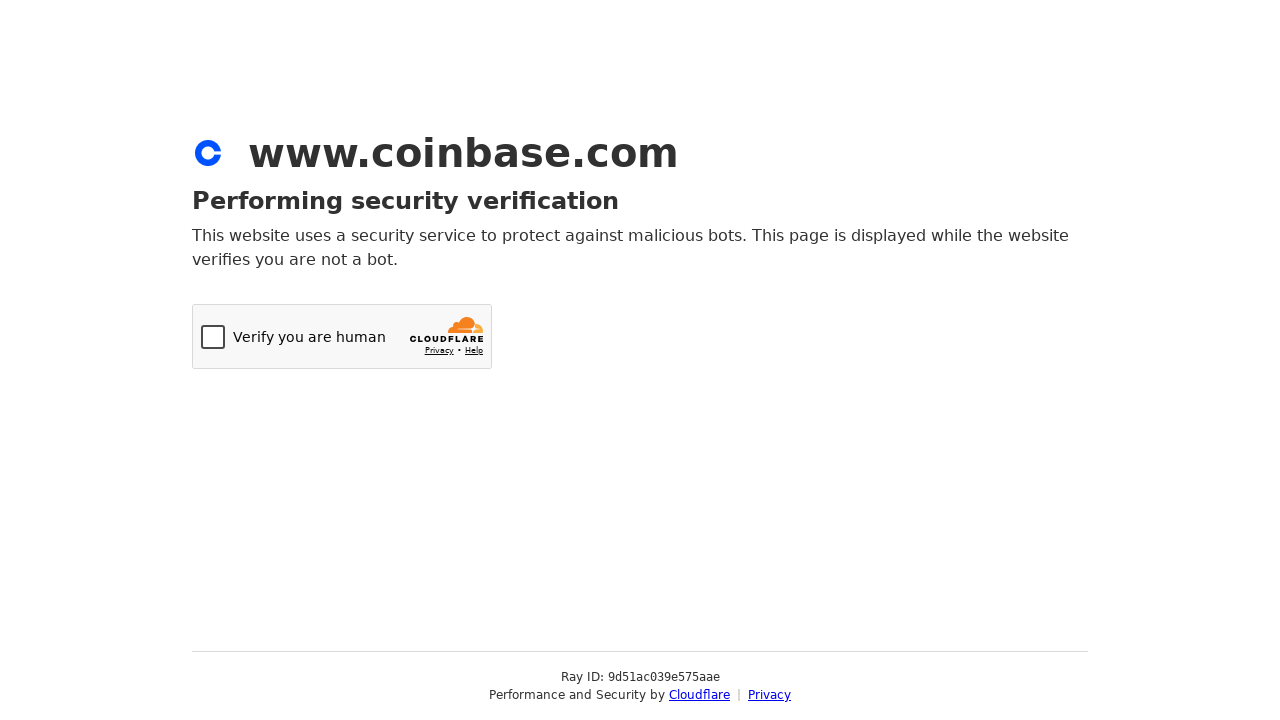

Navigated to Coinbase Bitcoin price page
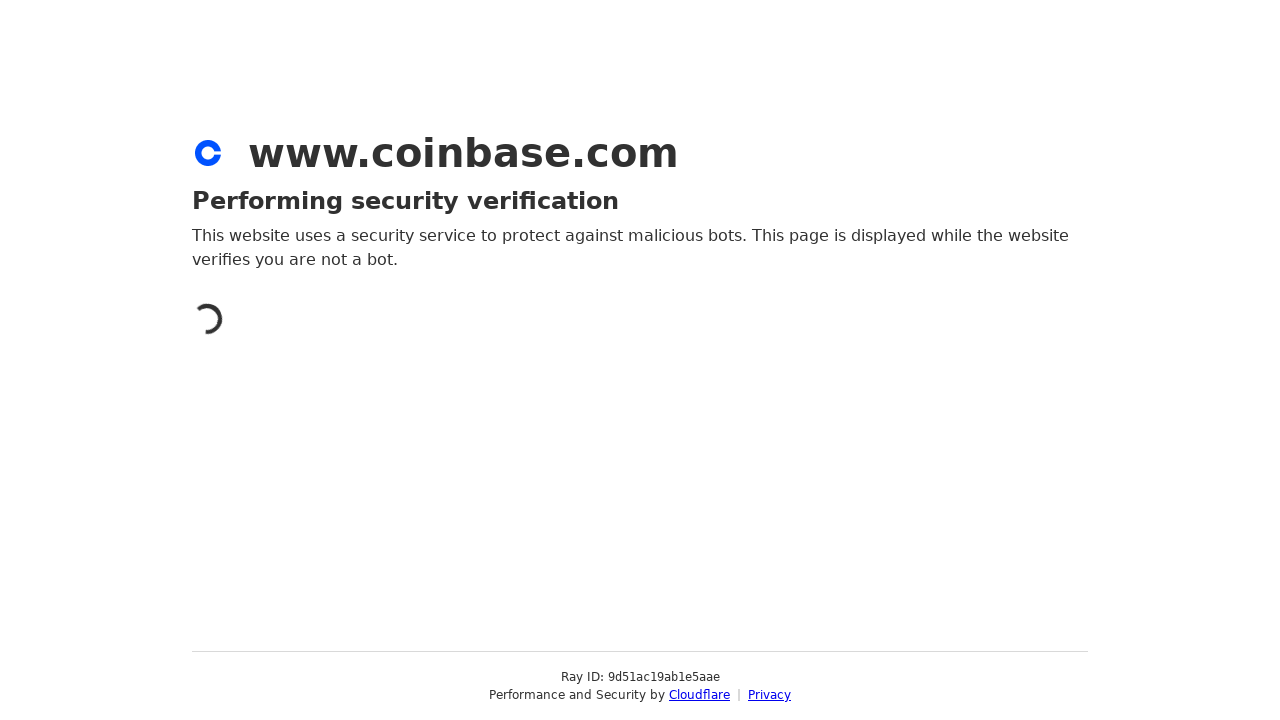

Waited for page DOM to fully load
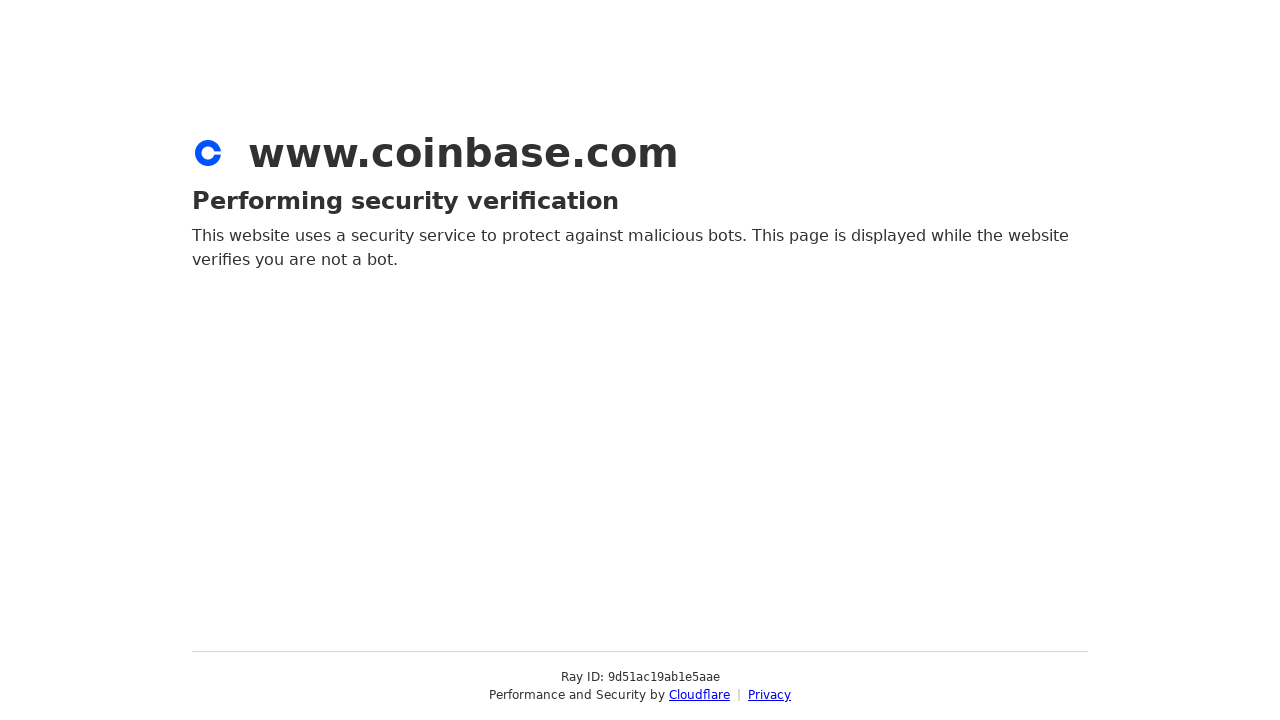

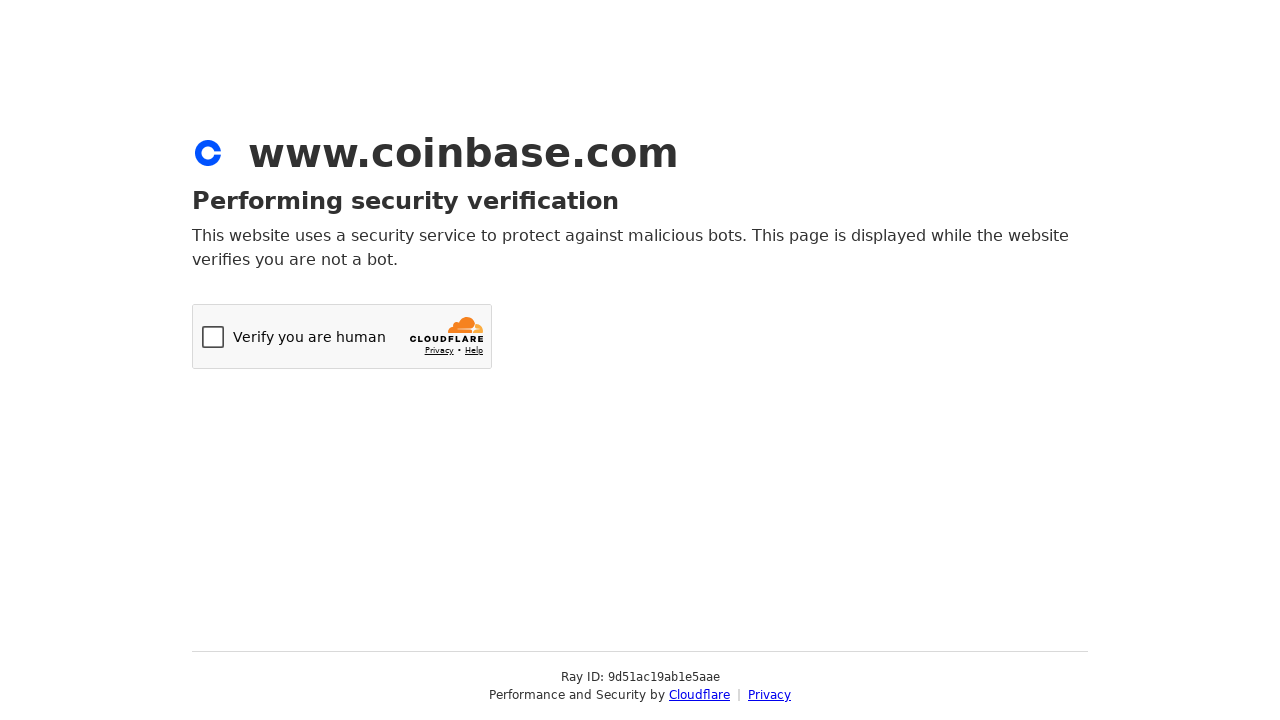